Tests that todo data persists after page reload by adding items, checking one, and reloading

Starting URL: https://demo.playwright.dev/todomvc

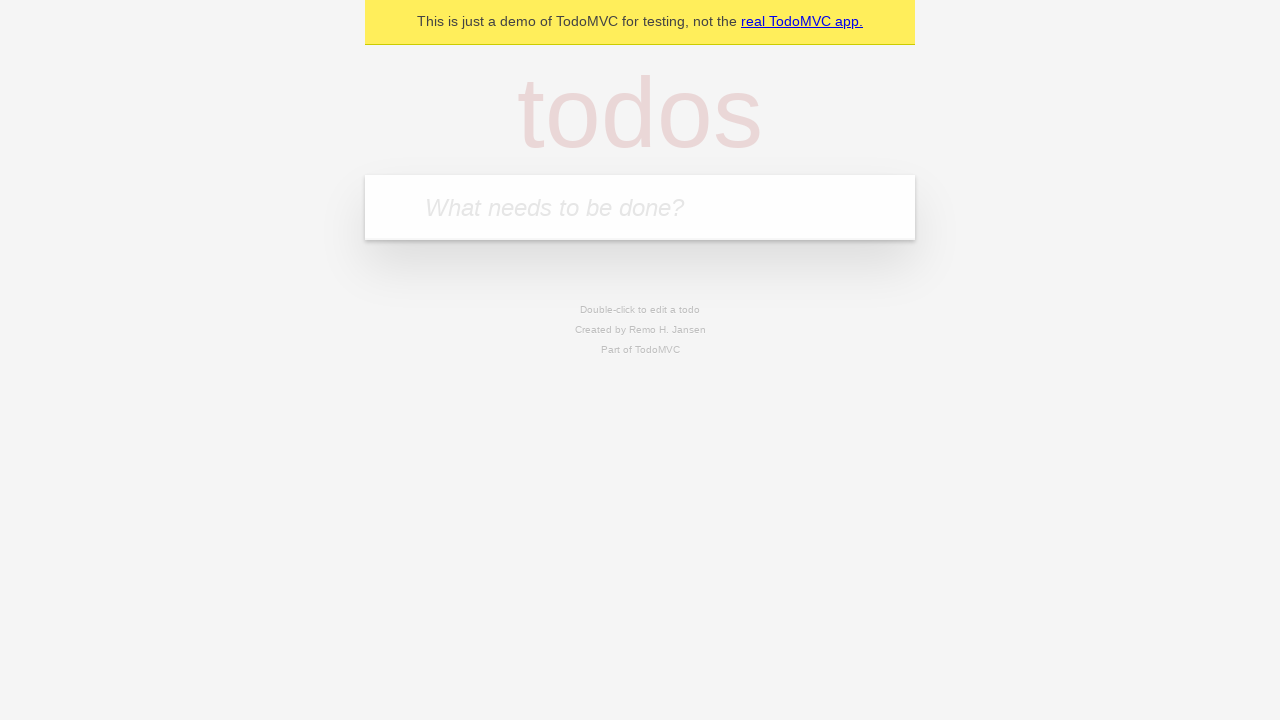

Filled todo input with 'buy some cheese' on internal:attr=[placeholder="What needs to be done?"i]
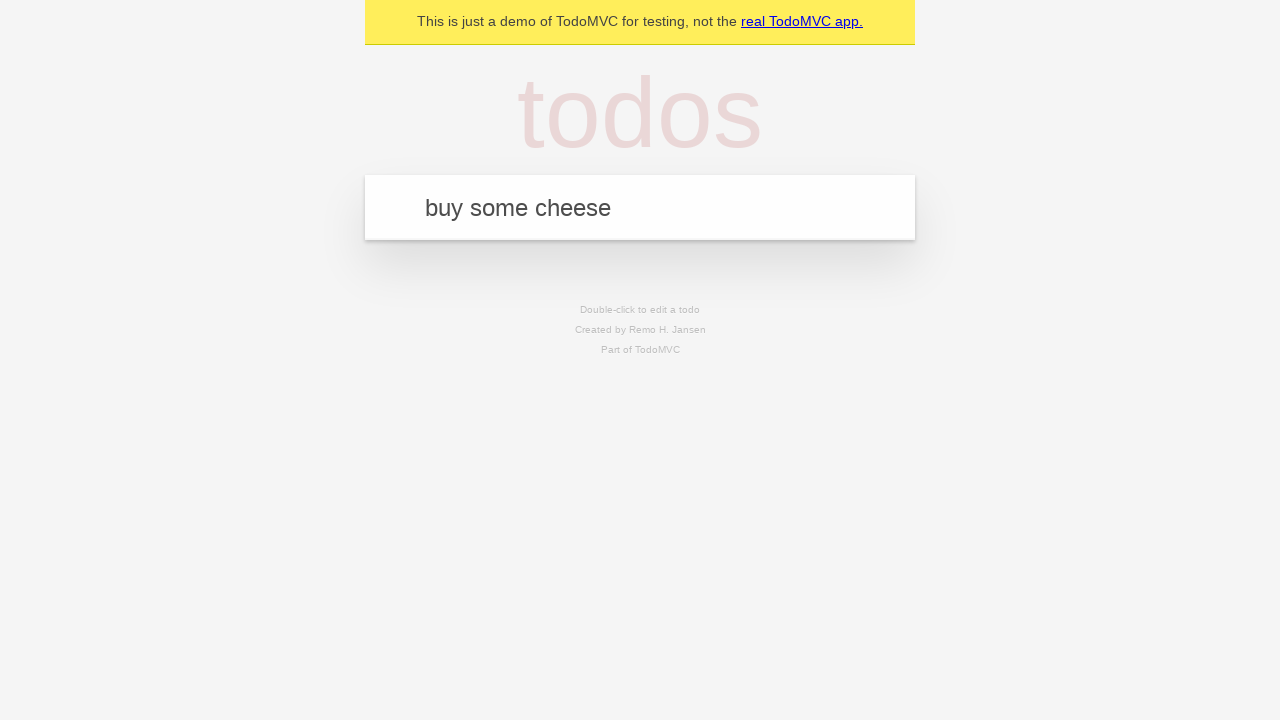

Pressed Enter to add first todo item on internal:attr=[placeholder="What needs to be done?"i]
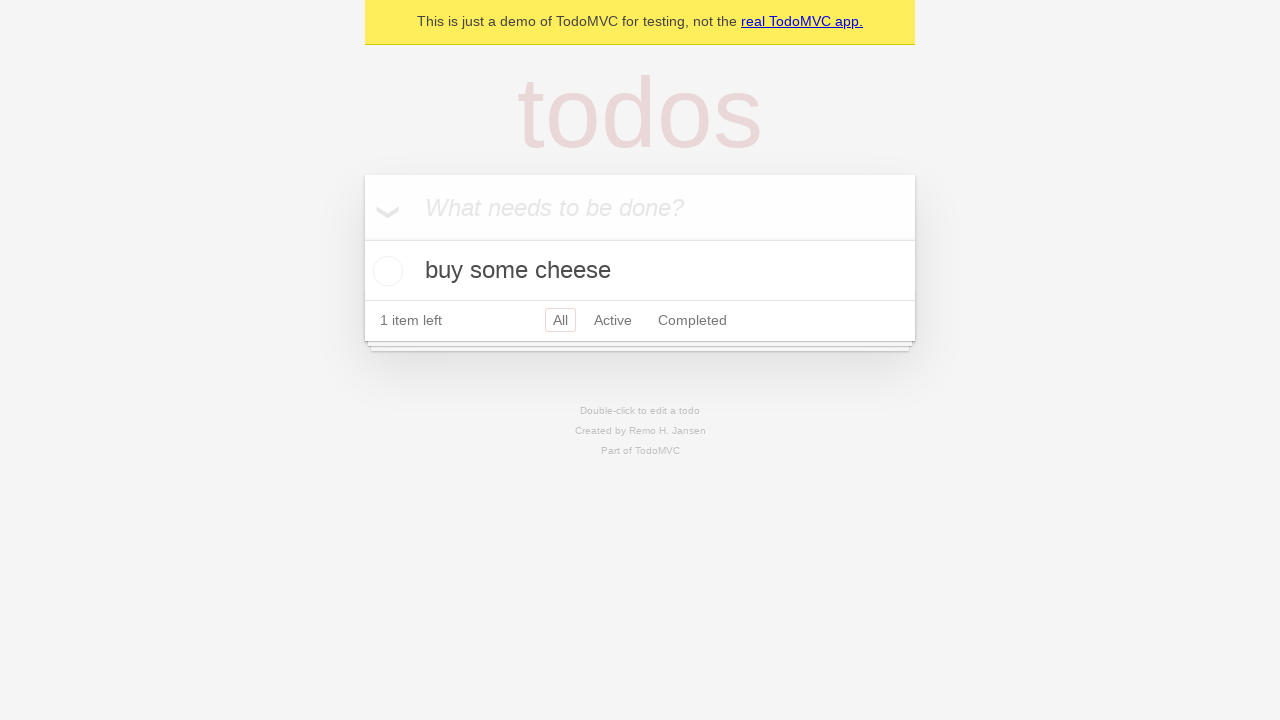

Filled todo input with 'feed the cat' on internal:attr=[placeholder="What needs to be done?"i]
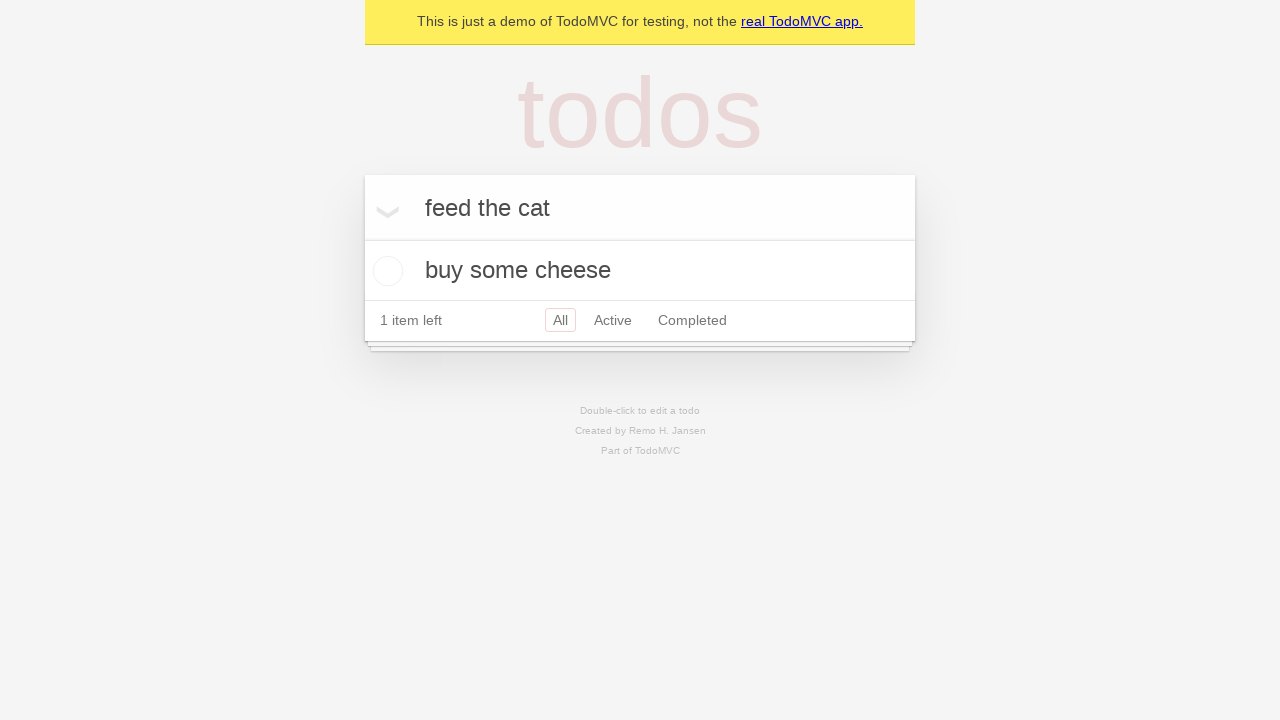

Pressed Enter to add second todo item on internal:attr=[placeholder="What needs to be done?"i]
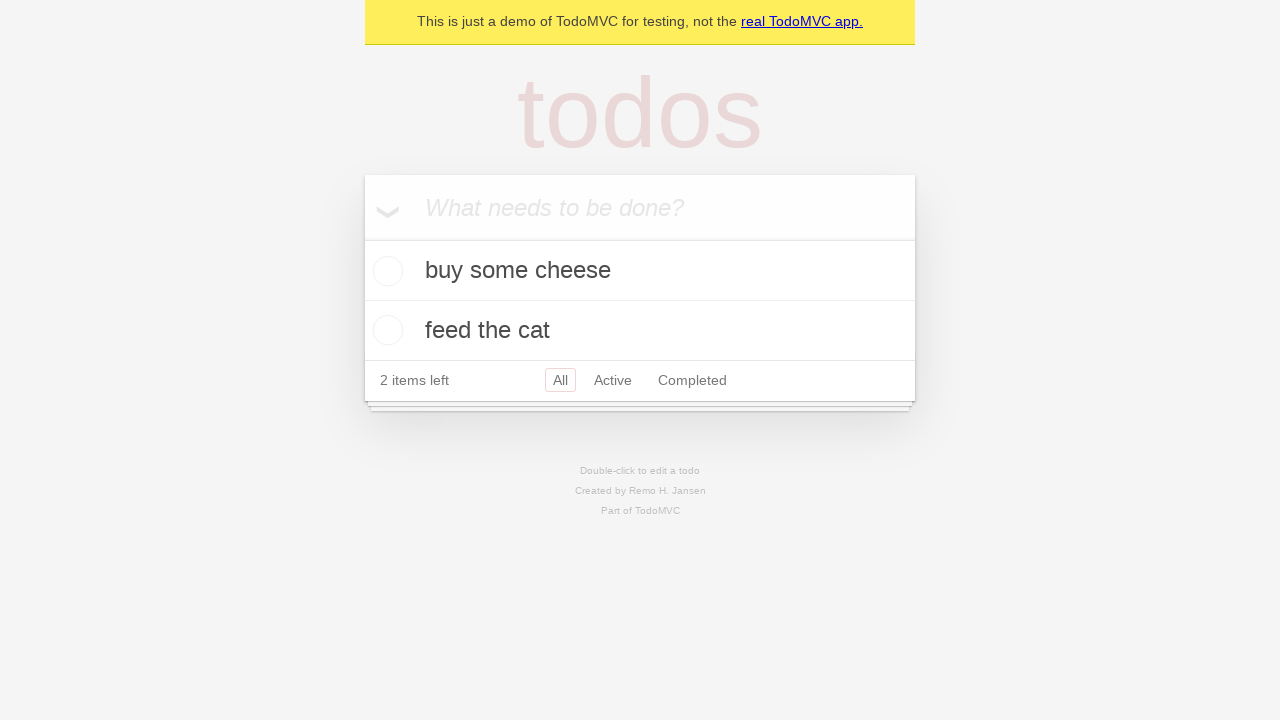

Checked the first todo item at (385, 271) on internal:testid=[data-testid="todo-item"s] >> nth=0 >> internal:role=checkbox
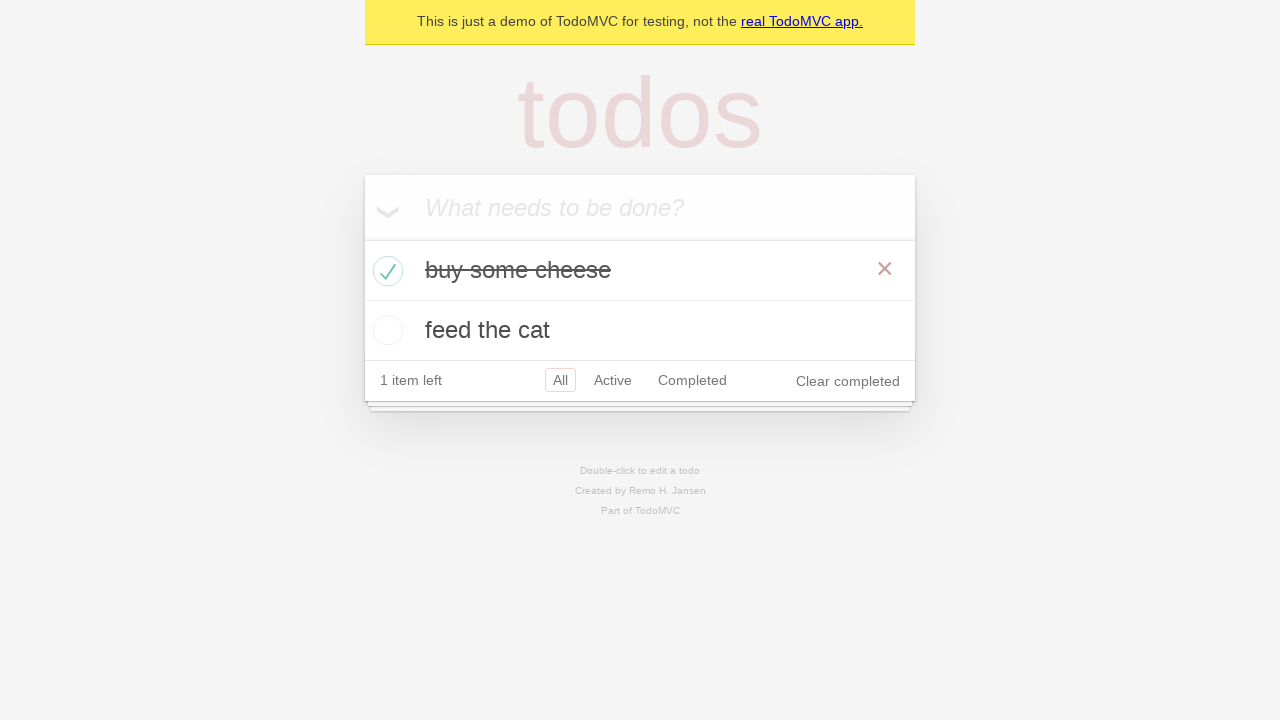

Reloaded the page
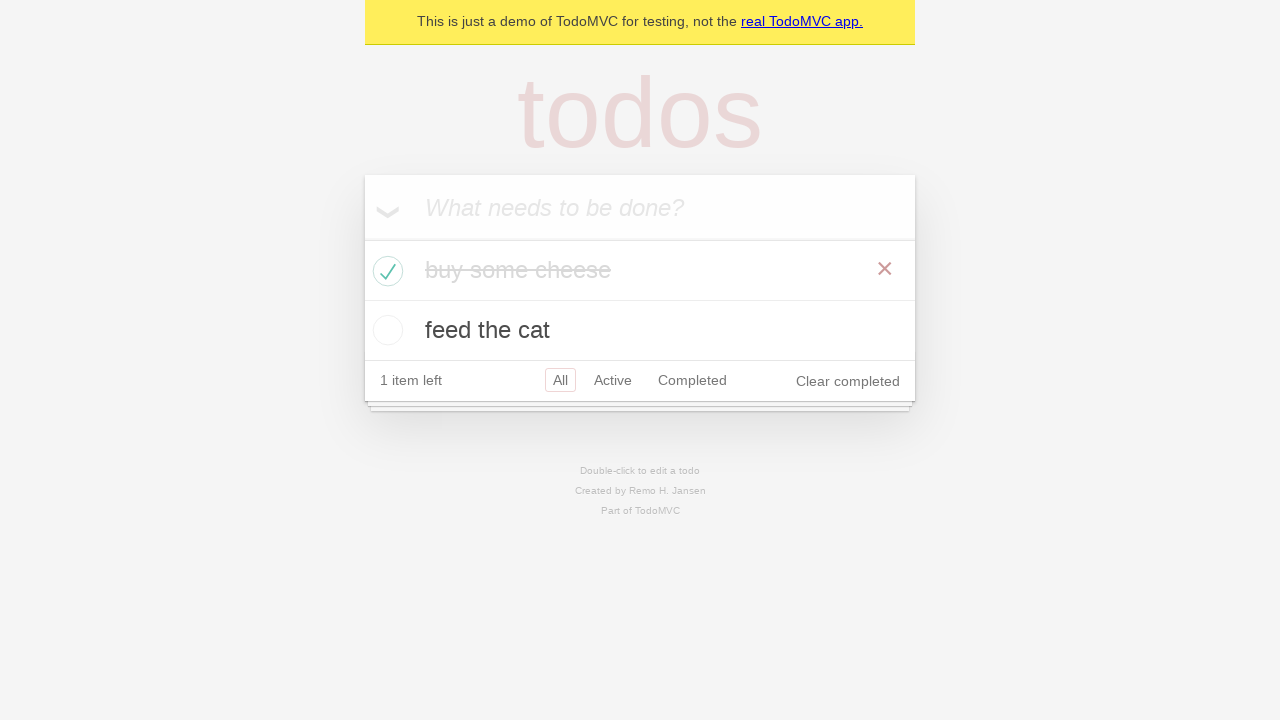

Waited for todo items to load after page reload
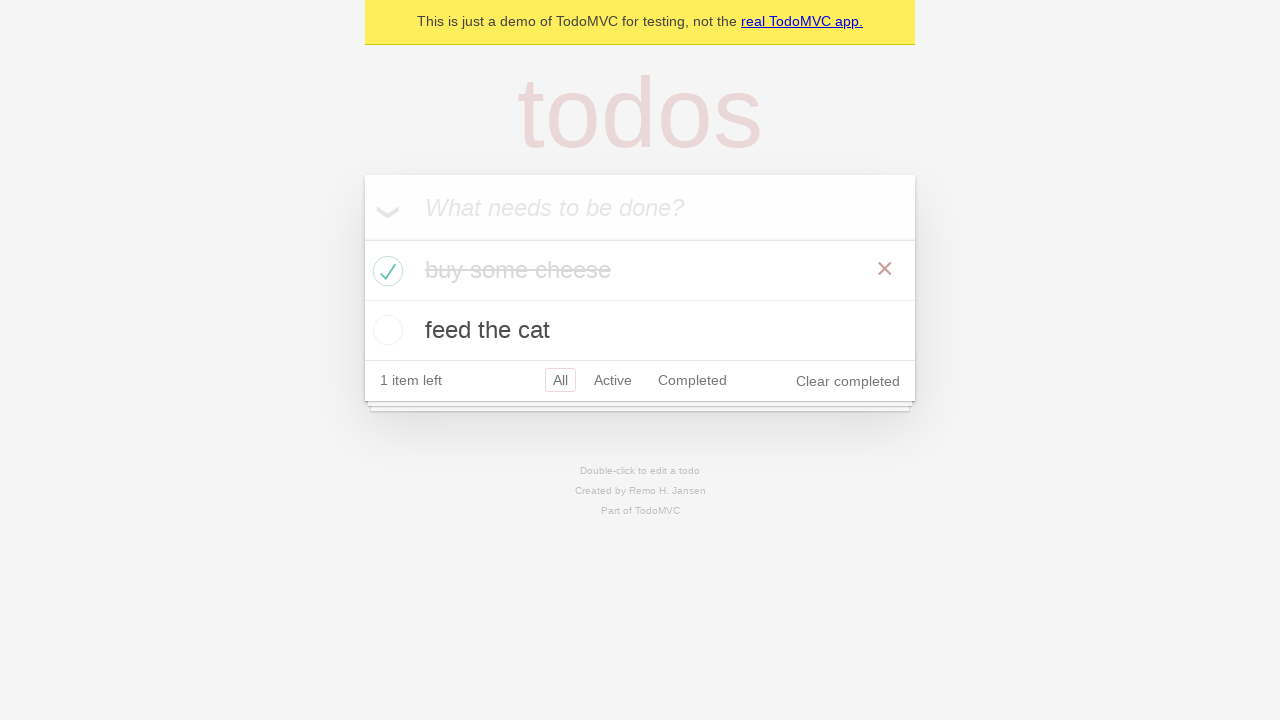

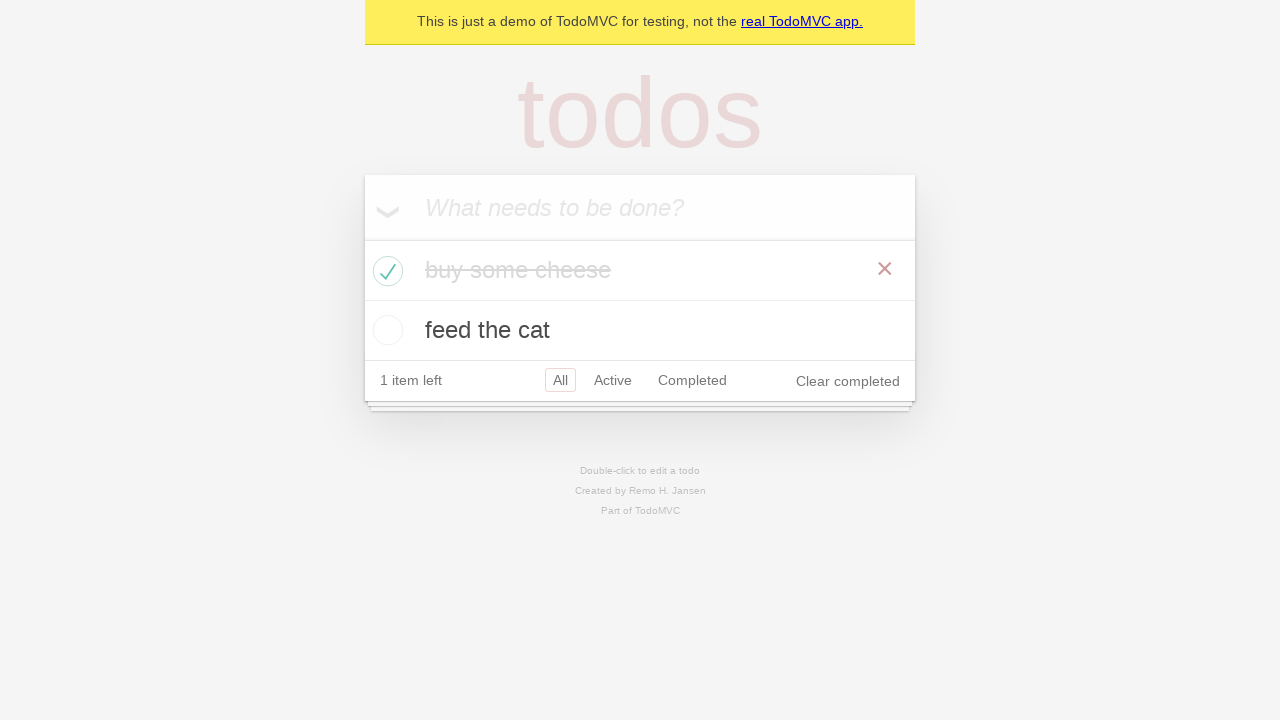